Tests contact form validation by clicking Submit without filling fields to trigger error messages, then populating mandatory fields (forename, email, message) and verifying error messages disappear.

Starting URL: https://jupiter.cloud.planittesting.com/#/home

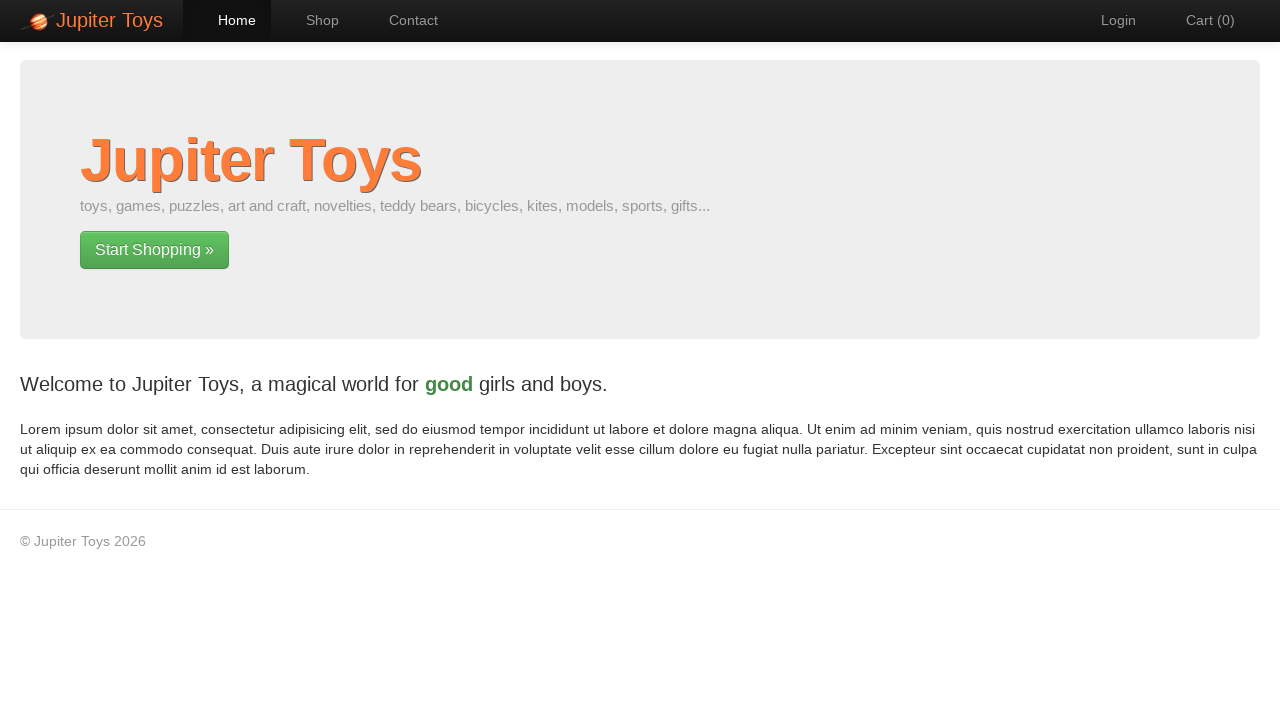

Clicked Contact link to navigate to contact form at (404, 20) on a:has-text('Contact')
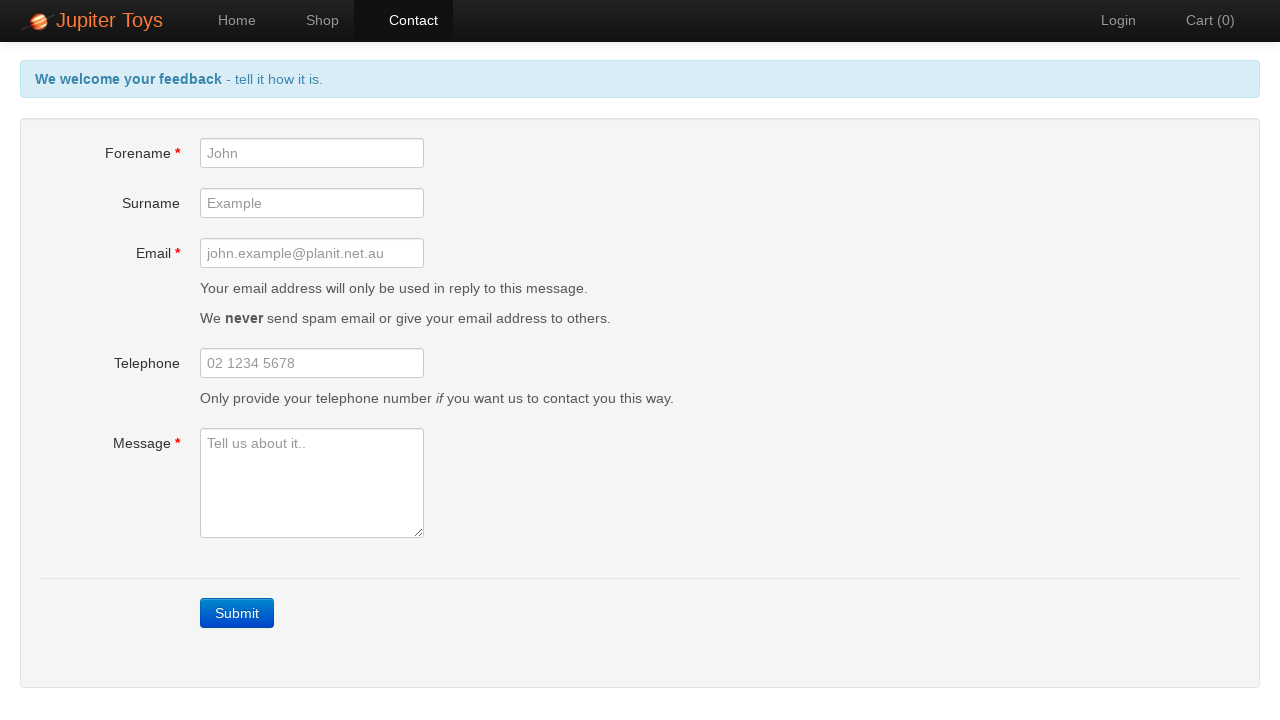

Submit button became visible
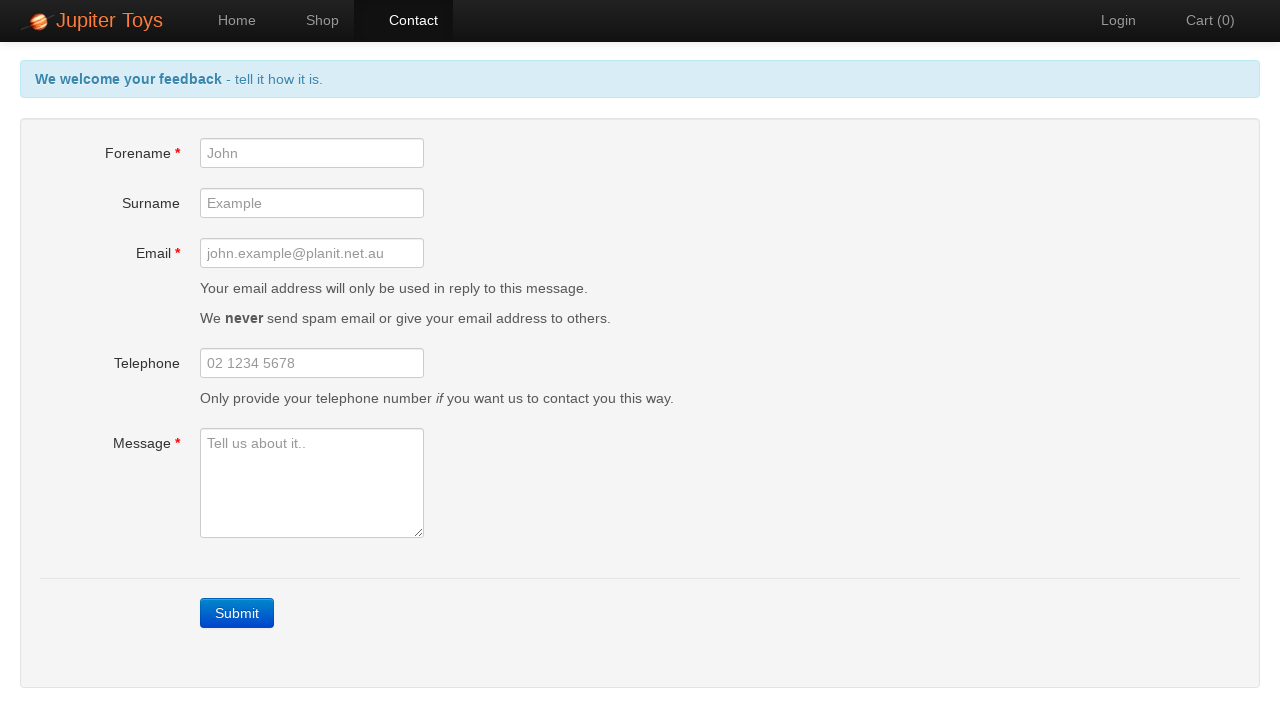

Clicked Submit button without filling any fields at (237, 613) on a:has-text('Submit')
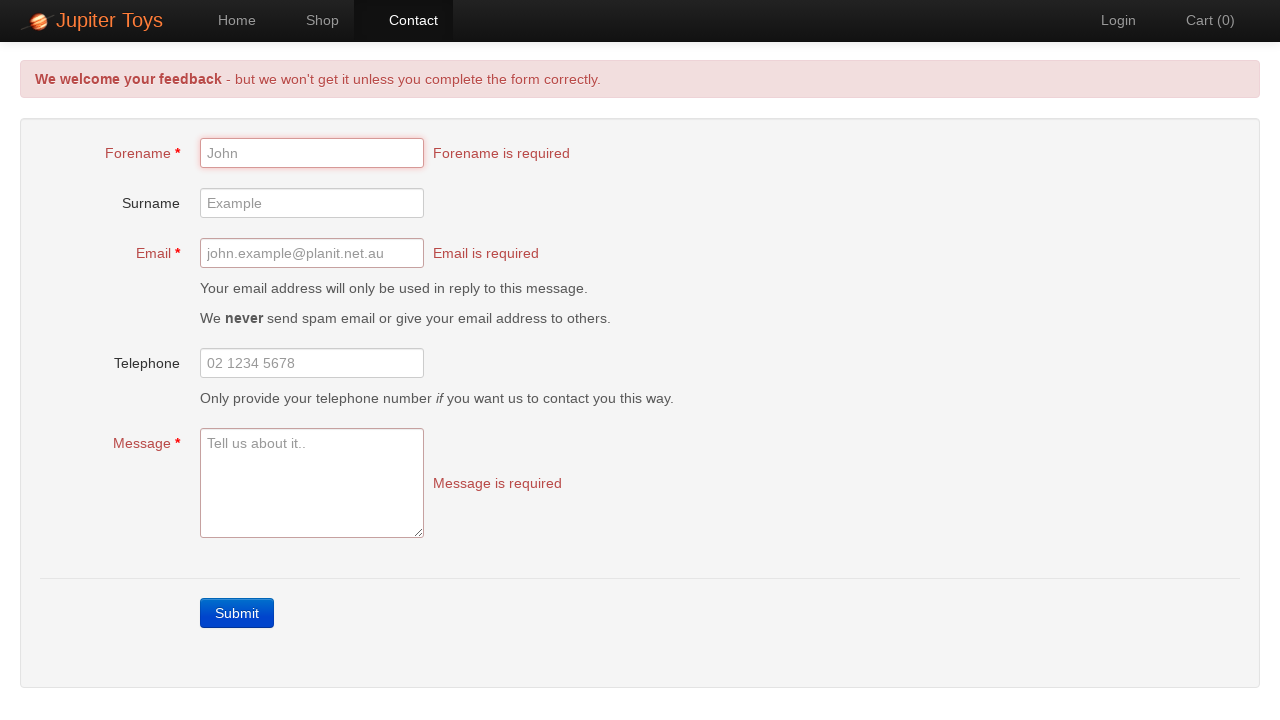

Forename validation error message appeared
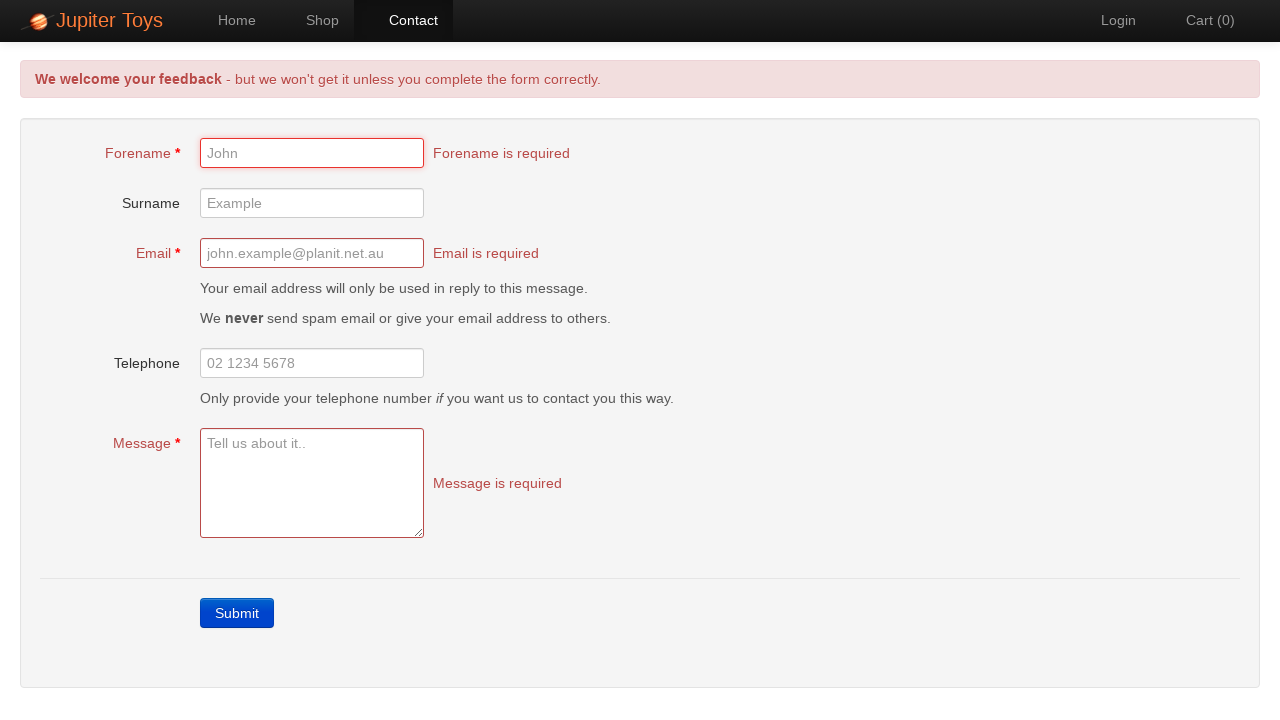

Email validation error message appeared
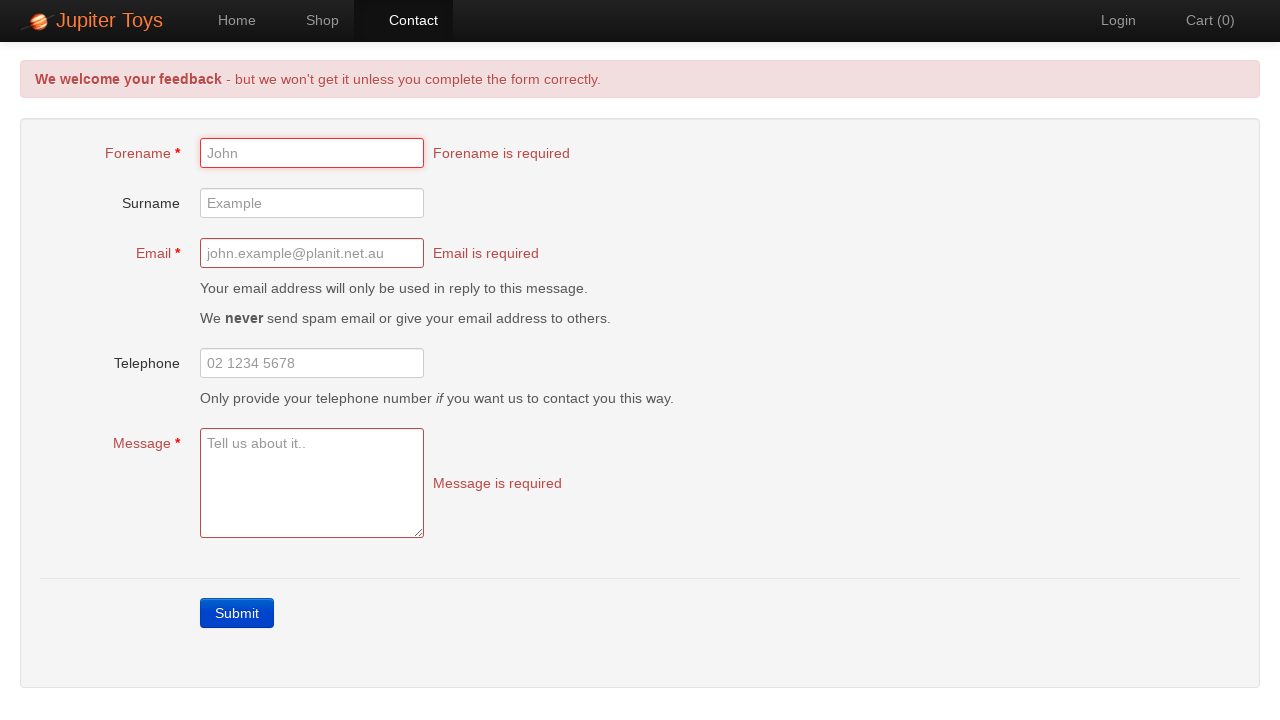

Message validation error message appeared
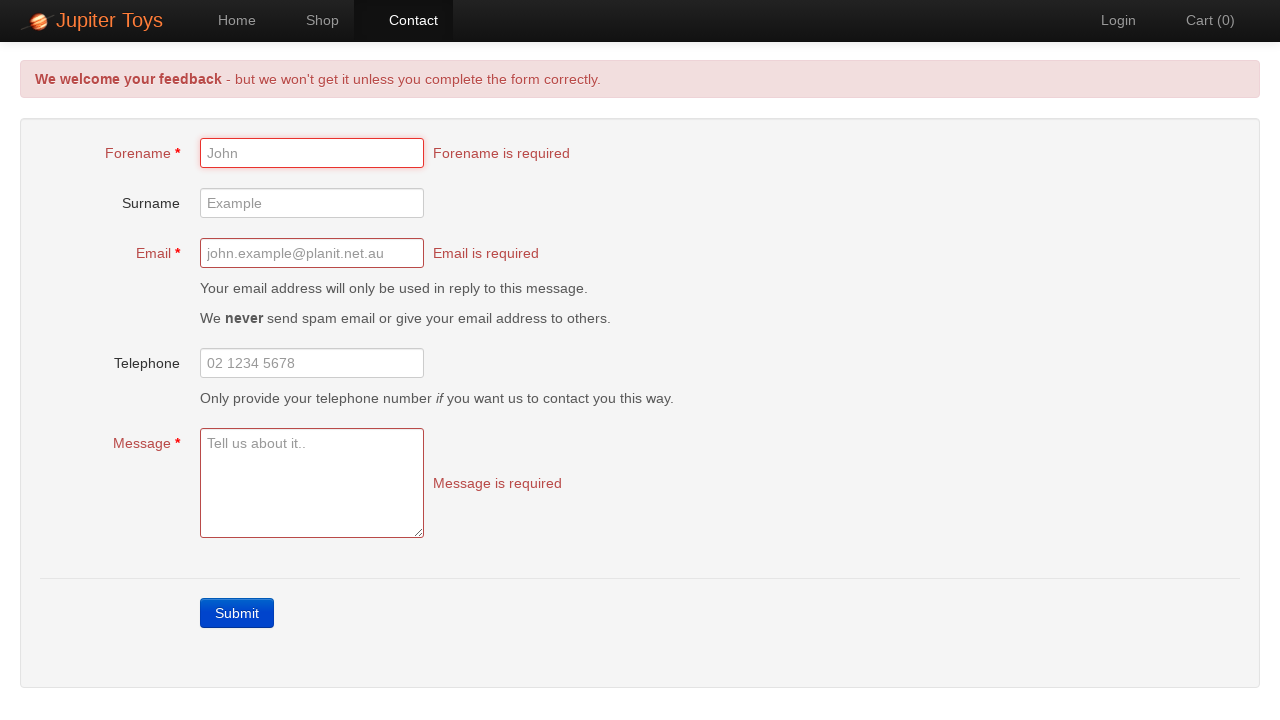

Filled forename field with 'Mark' on #forename
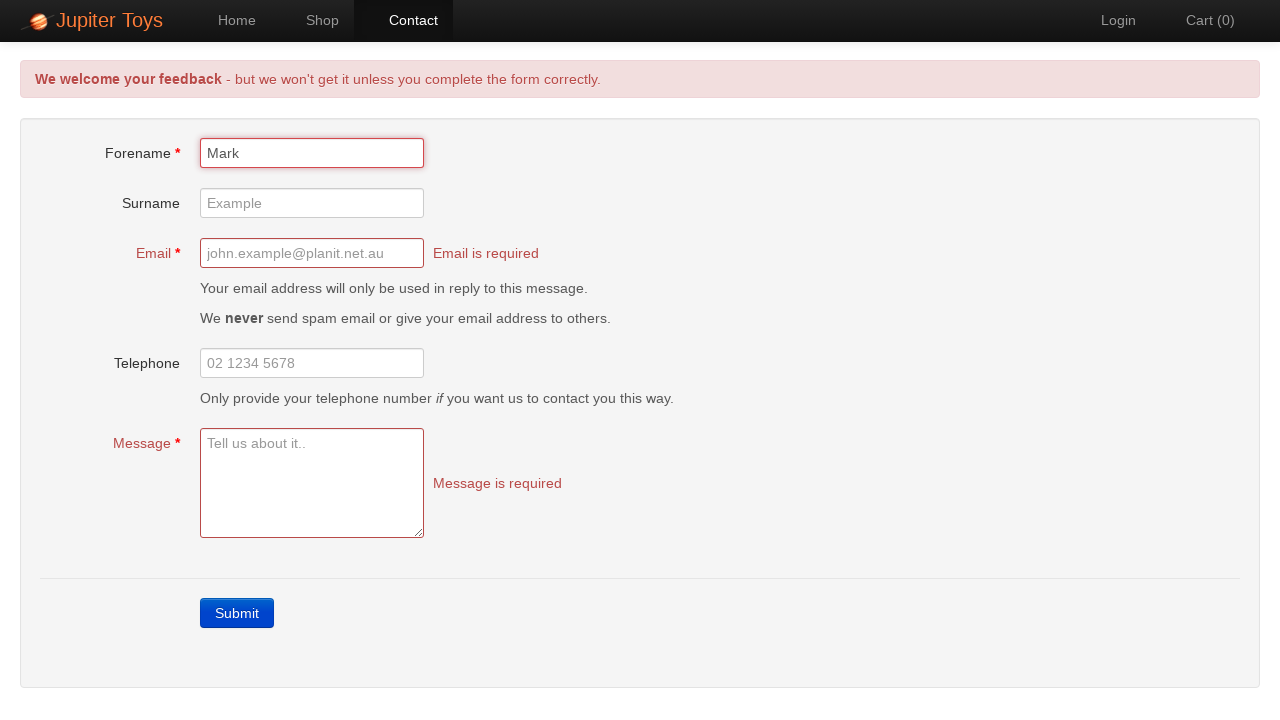

Filled email field with 'Mark@gmail.com' on #email
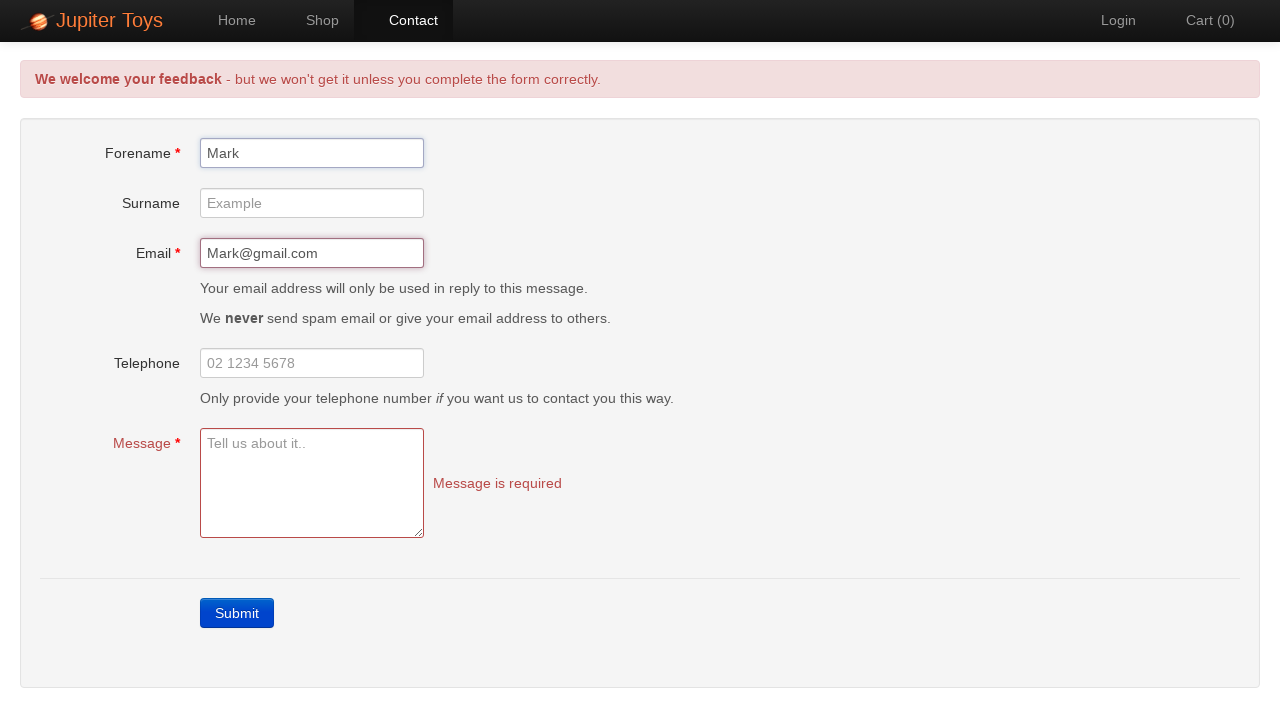

Filled message field with 'Hello World' on #message
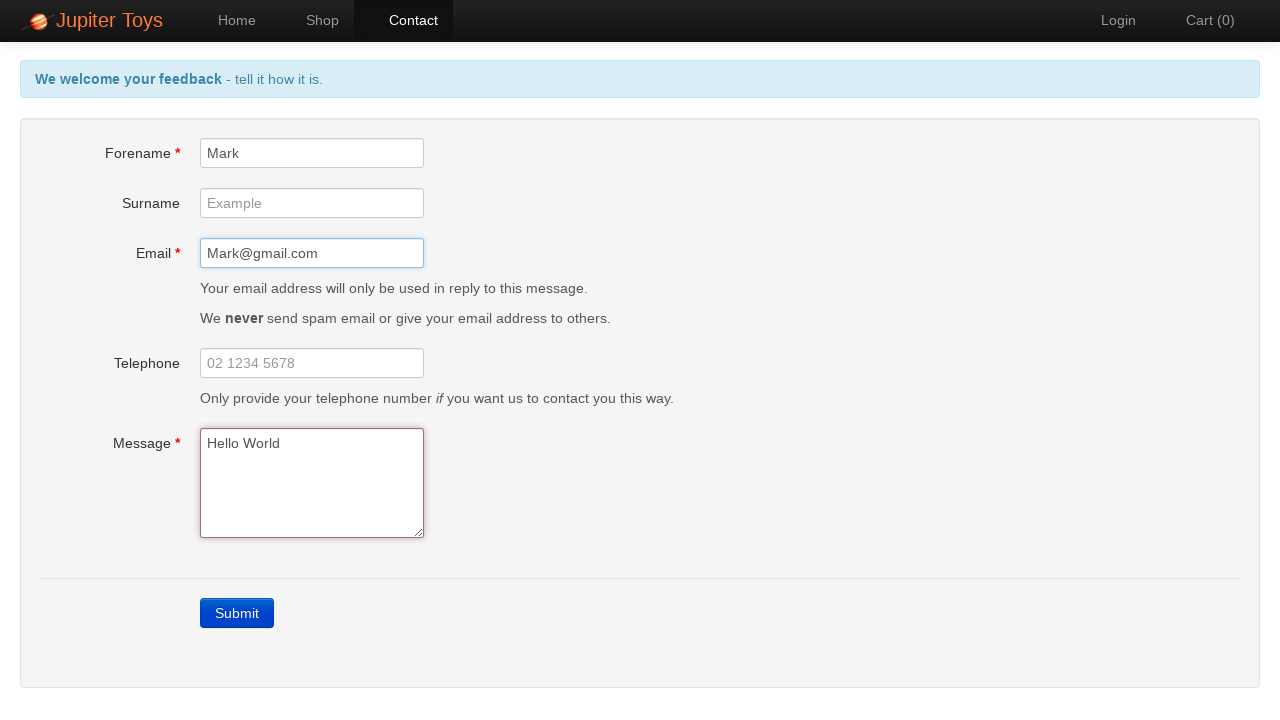

Forename validation error message disappeared
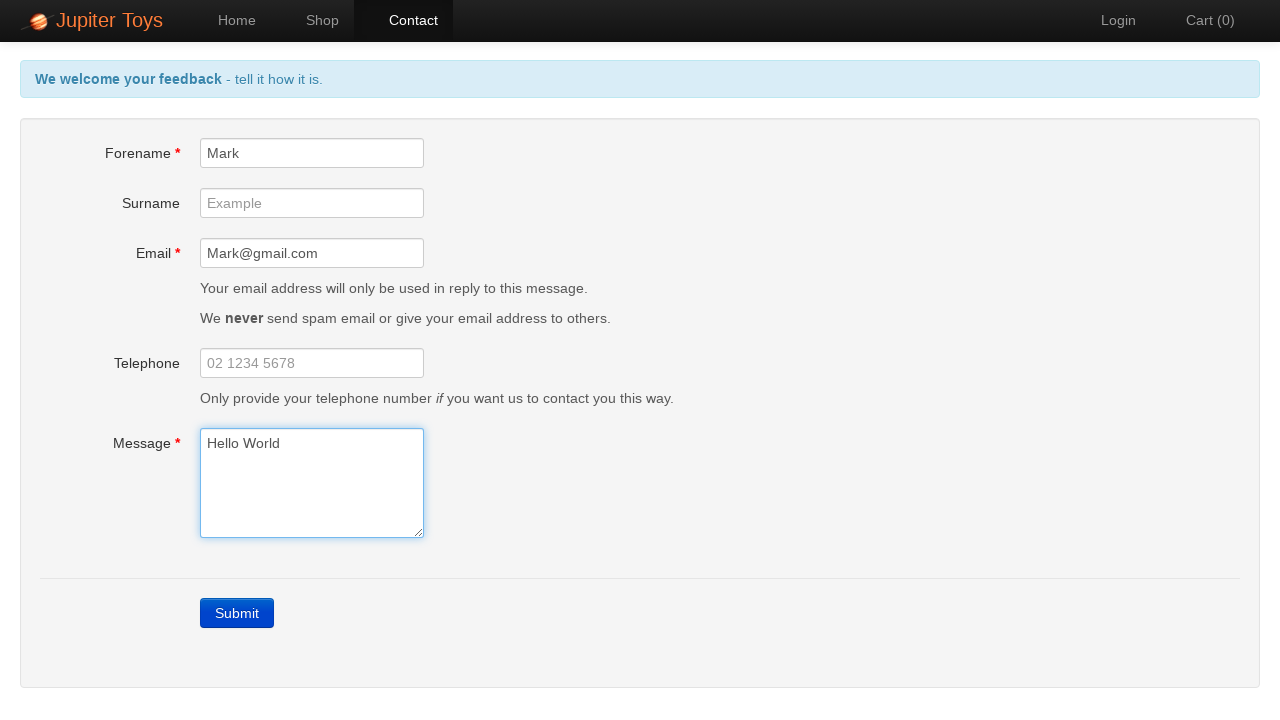

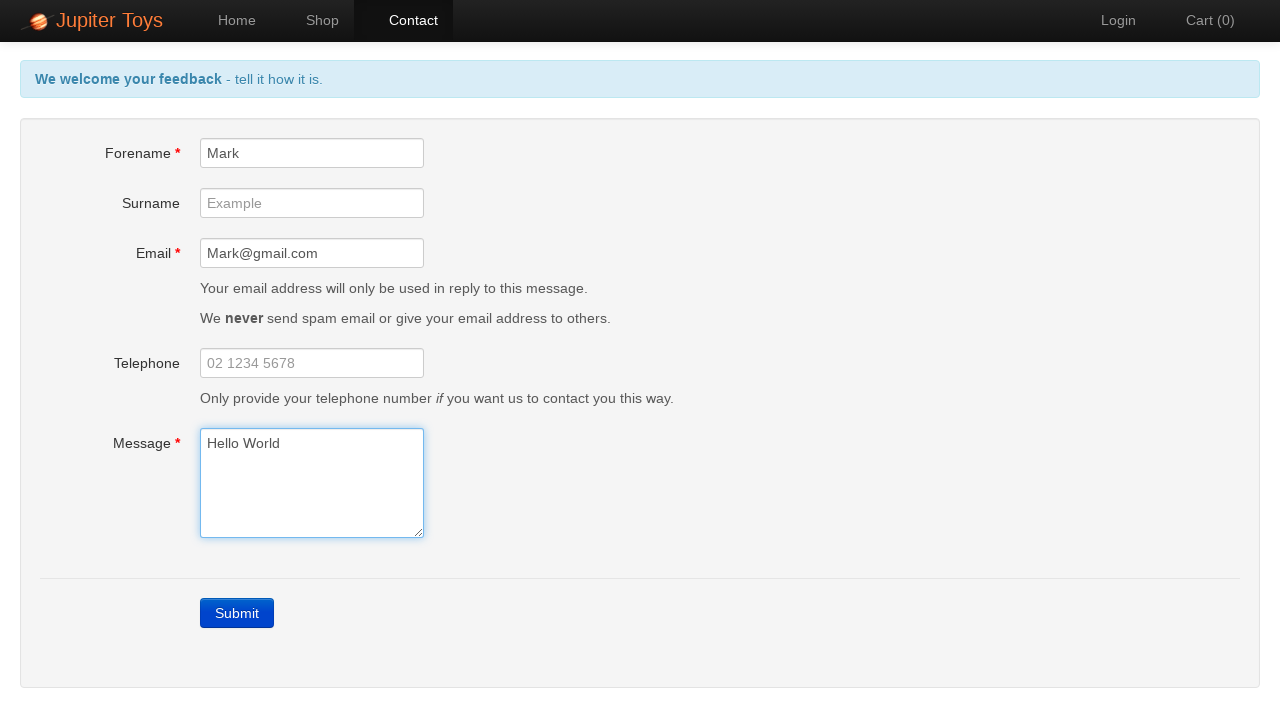